Tests an e-commerce shopping flow by adding specific vegetables (Cucumber, Brocolli, Beetroot) to cart, applying a promo code, verifying the code is applied, and placing an order.

Starting URL: https://rahulshettyacademy.com/seleniumPractise/#/

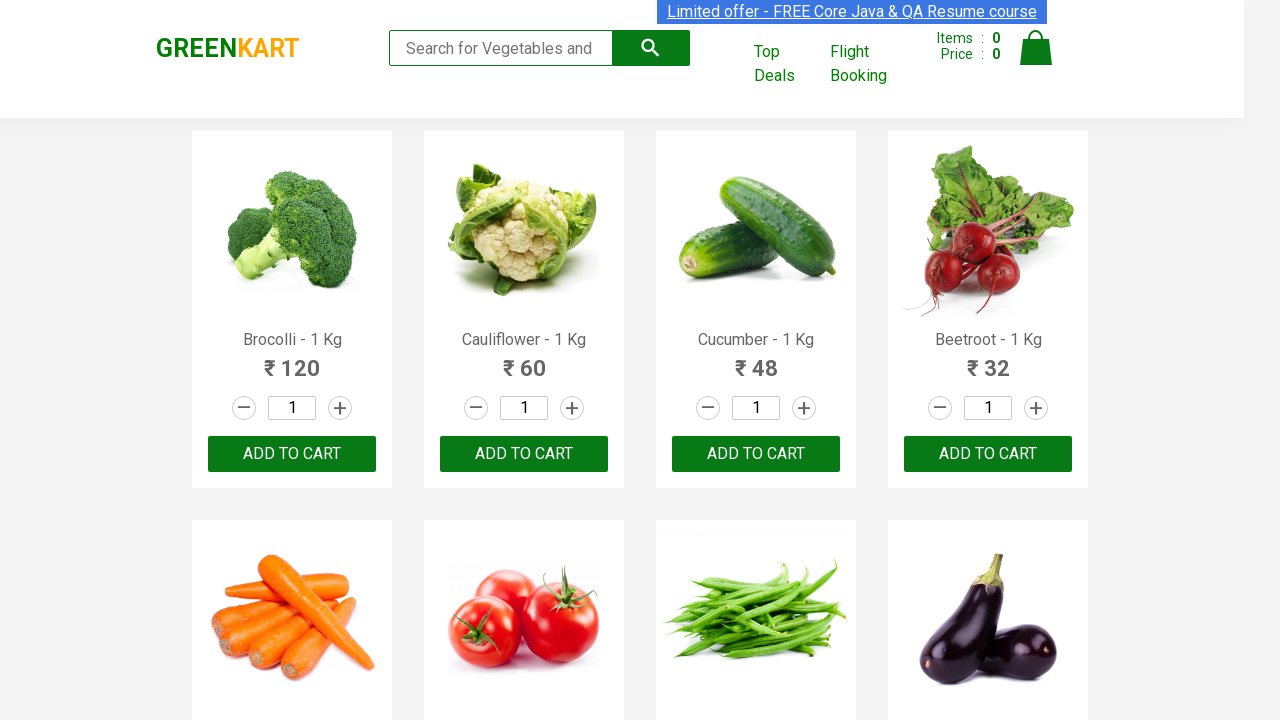

Waited for product names to load on the page
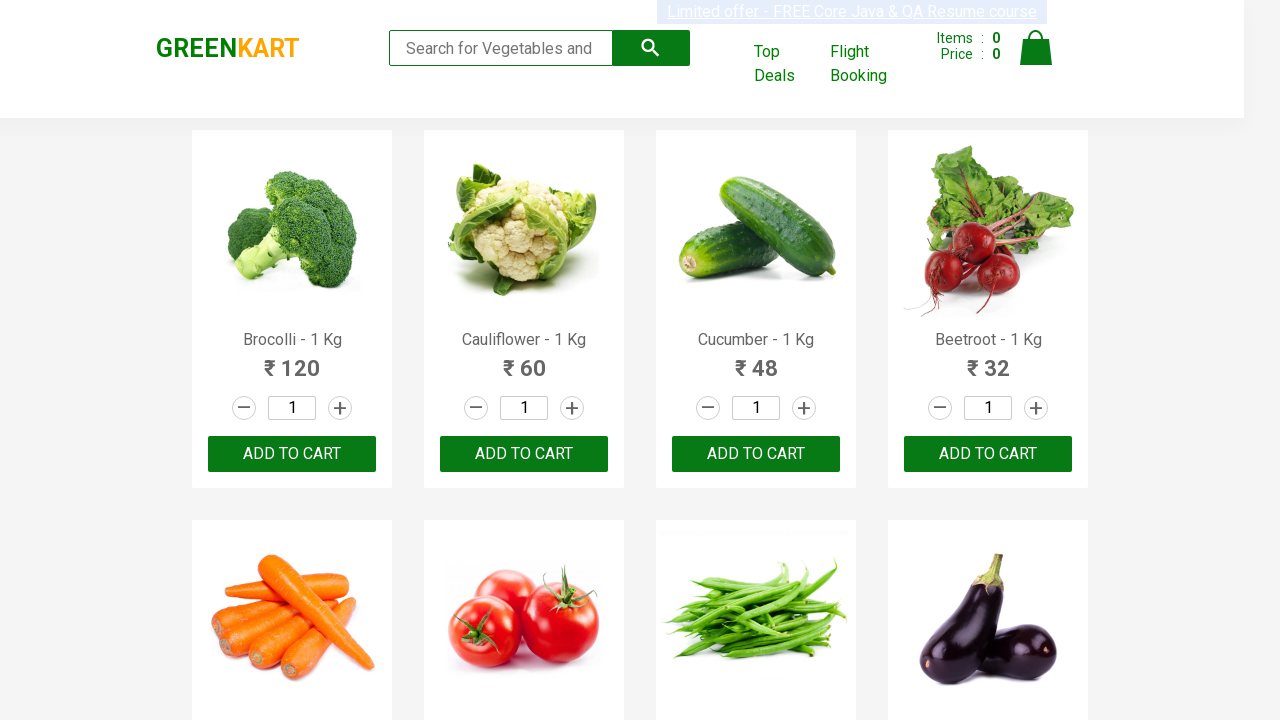

Retrieved all product elements from the page
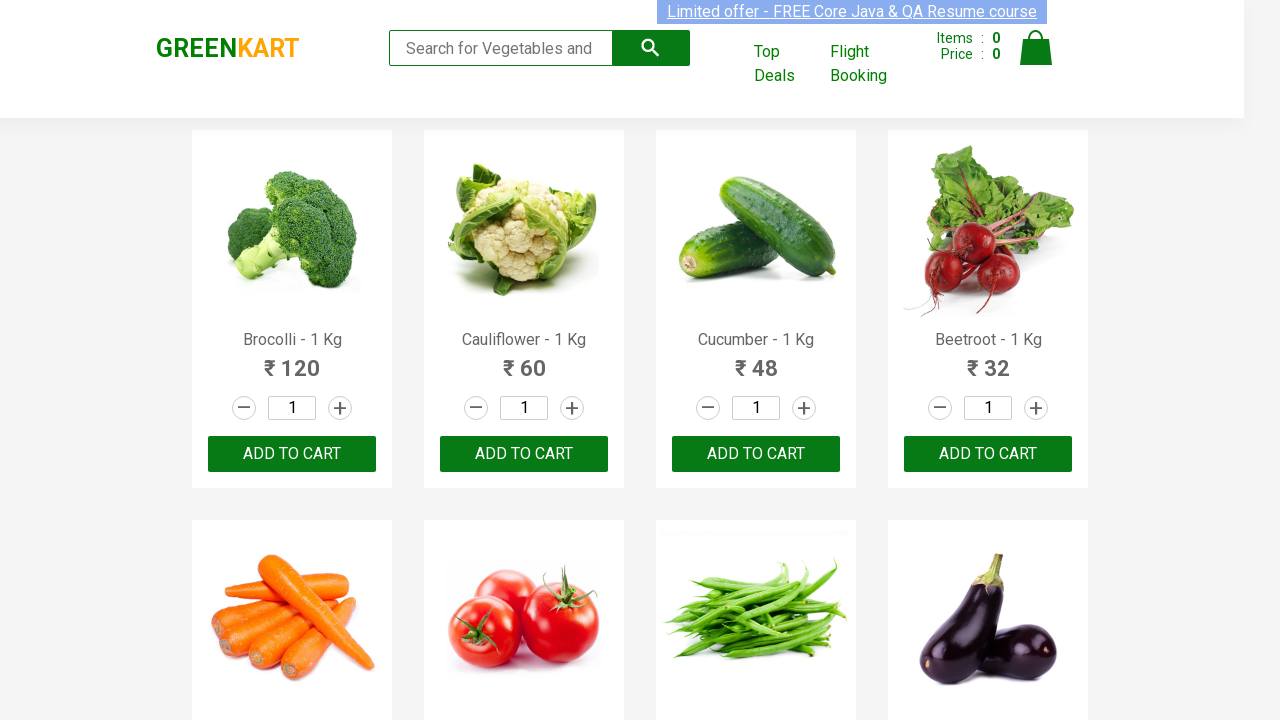

Added Brocolli to cart (1 of 3) at (292, 454) on xpath=//div[@class='product-action'] >> nth=0
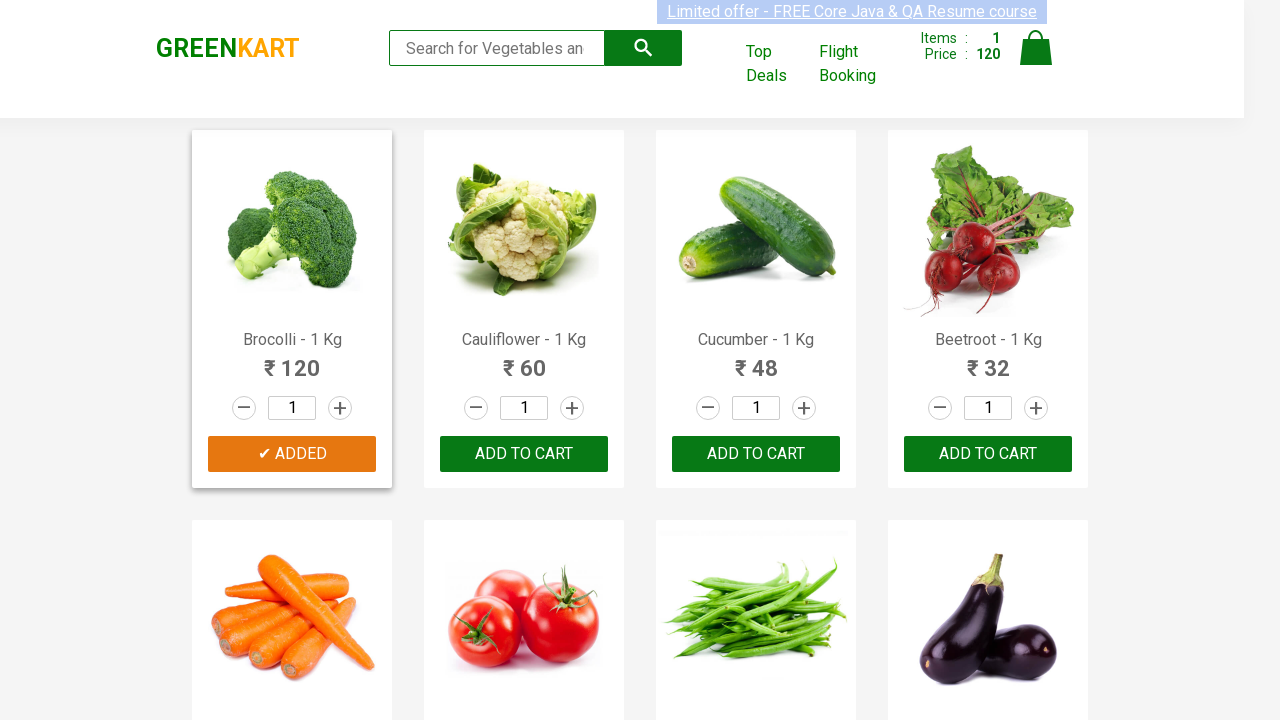

Added Cucumber to cart (2 of 3) at (756, 454) on xpath=//div[@class='product-action'] >> nth=2
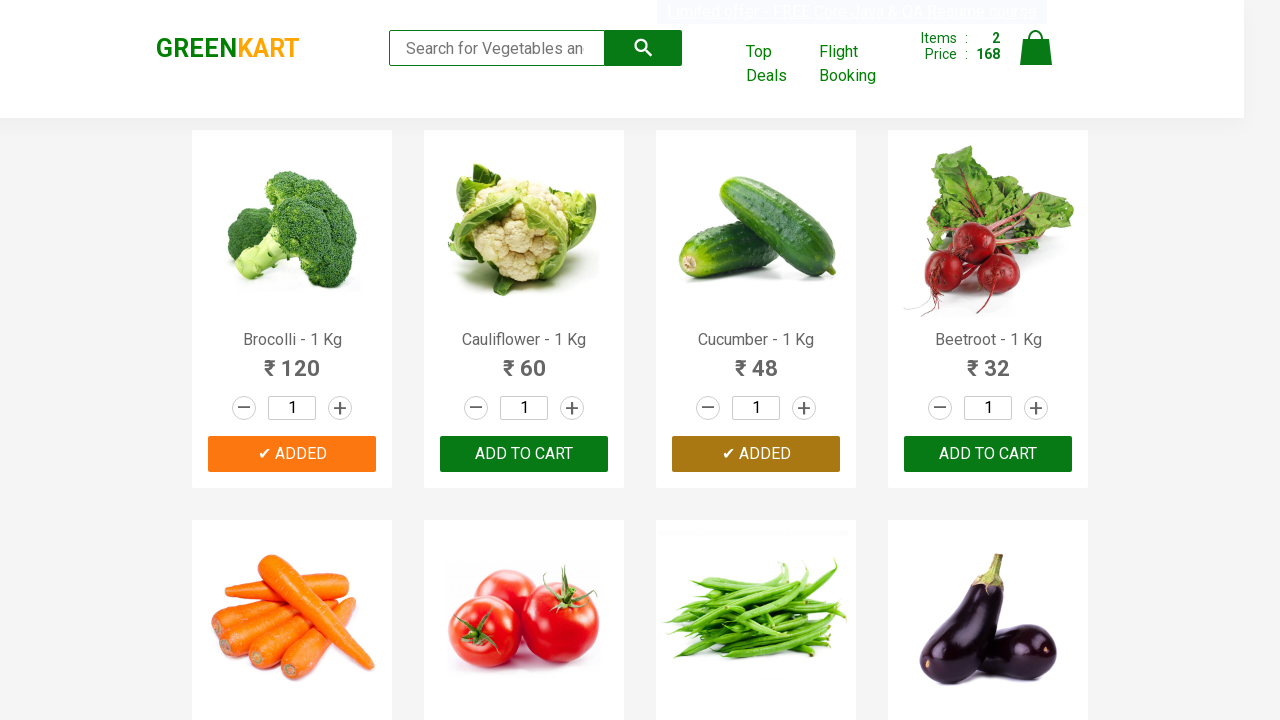

Added Beetroot to cart (3 of 3) at (988, 454) on xpath=//div[@class='product-action'] >> nth=3
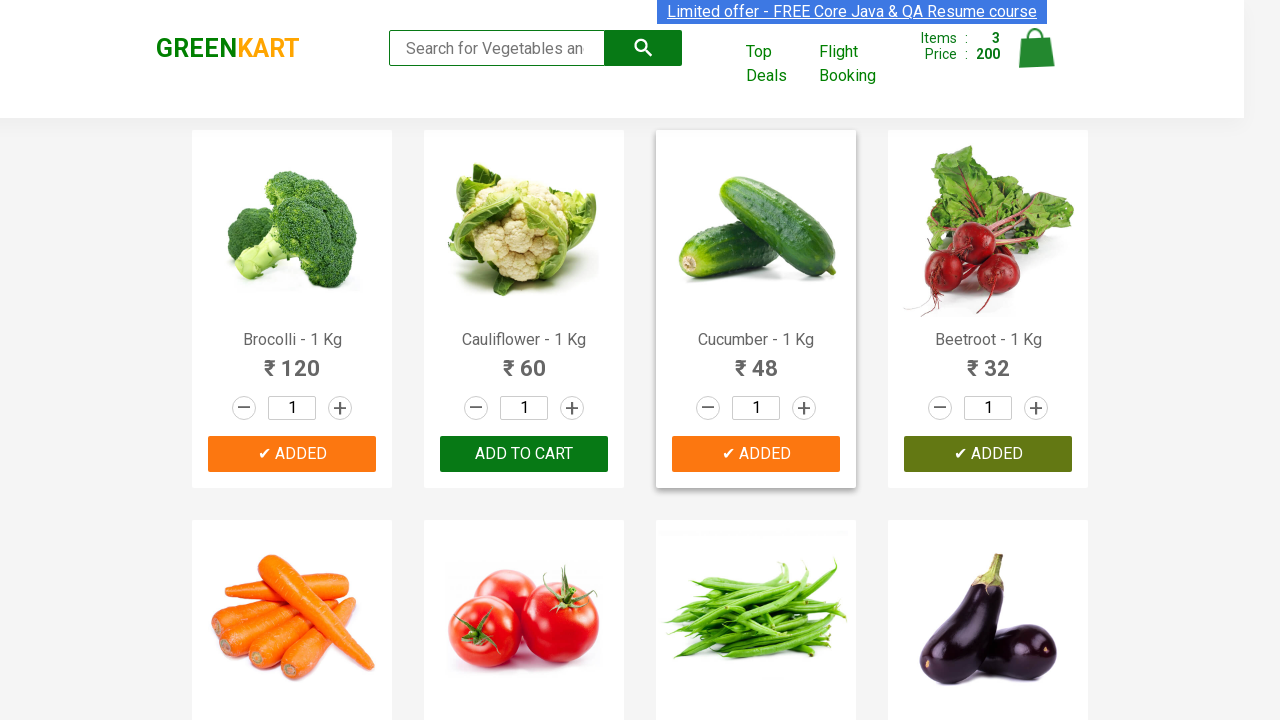

Clicked on cart icon to view cart at (1036, 48) on img[alt='Cart']
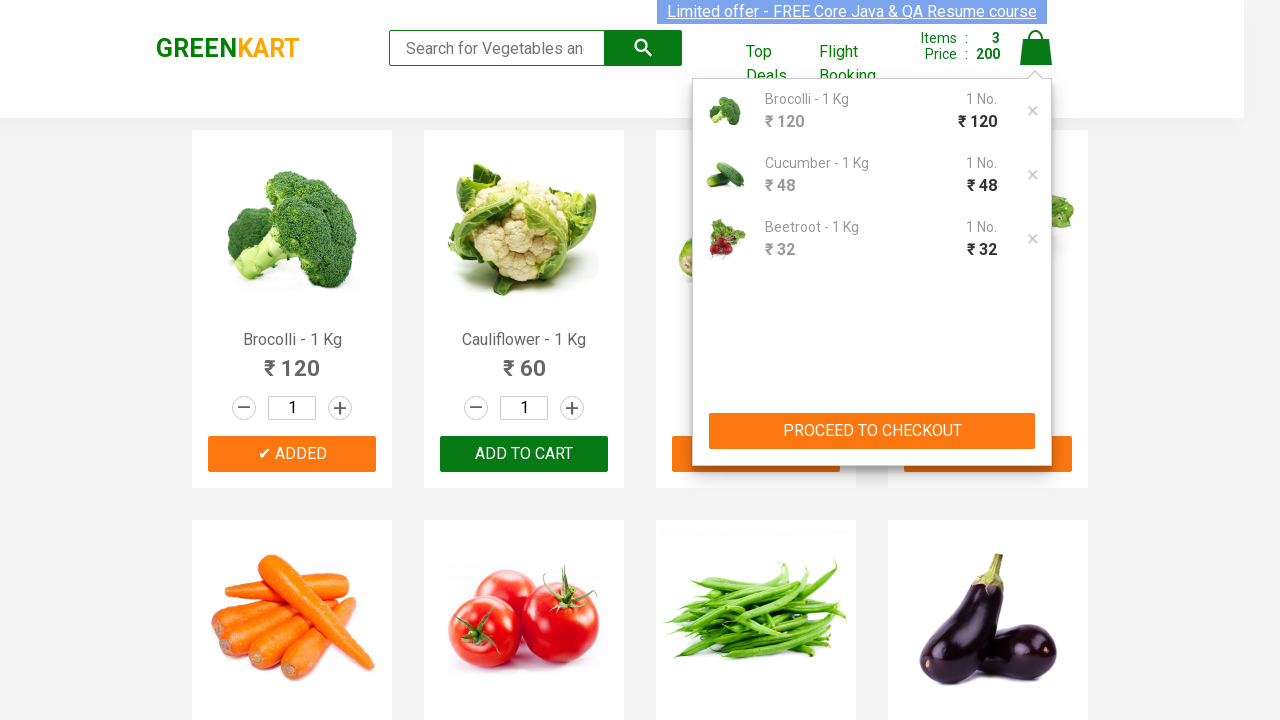

Clicked proceed to checkout button at (872, 431) on button[type='button']
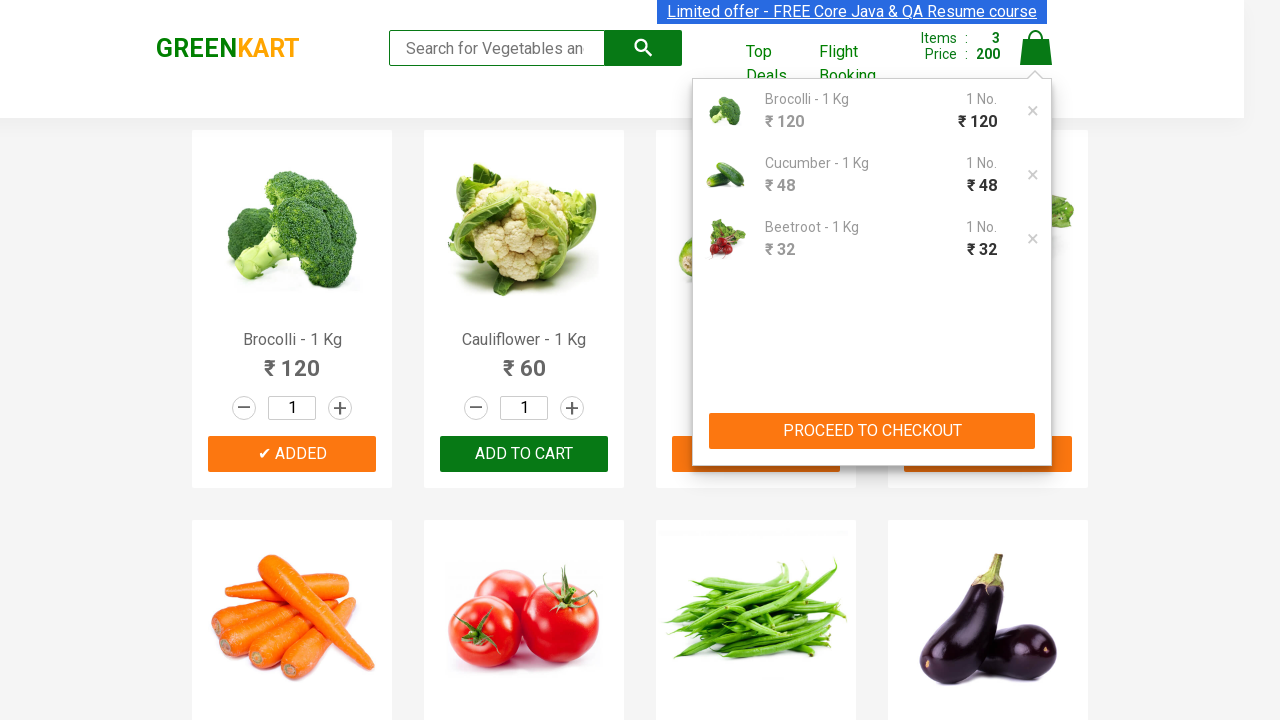

Promo code input field loaded
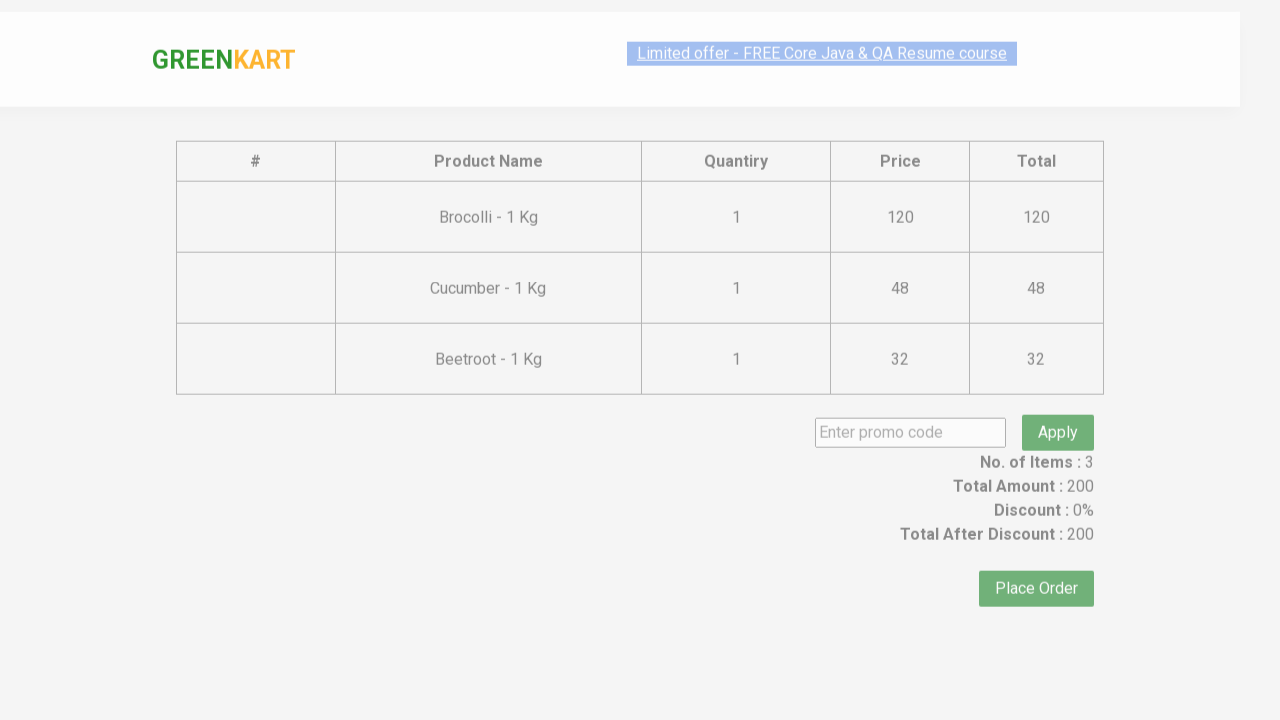

Entered promo code 'rahulshettyacademy' into the input field on input[placeholder='Enter promo code']
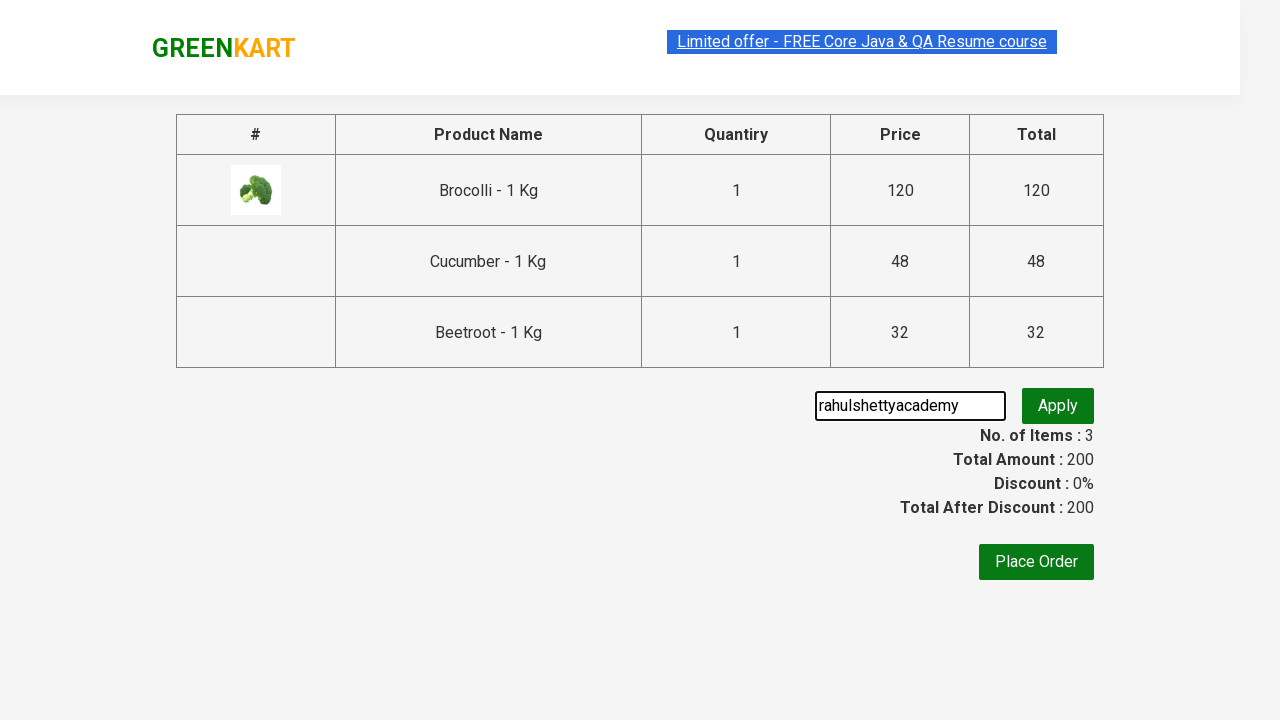

Clicked apply promo button at (1058, 406) on .promoBtn
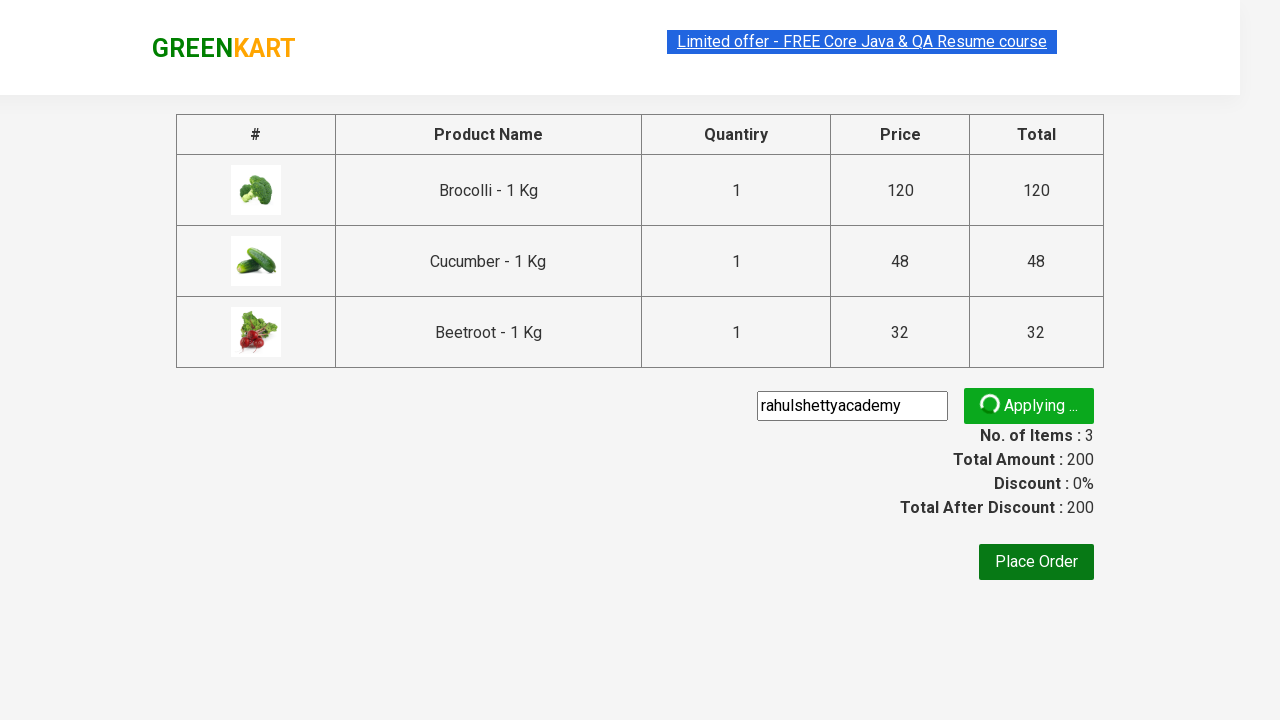

Promo code was successfully applied and message appeared
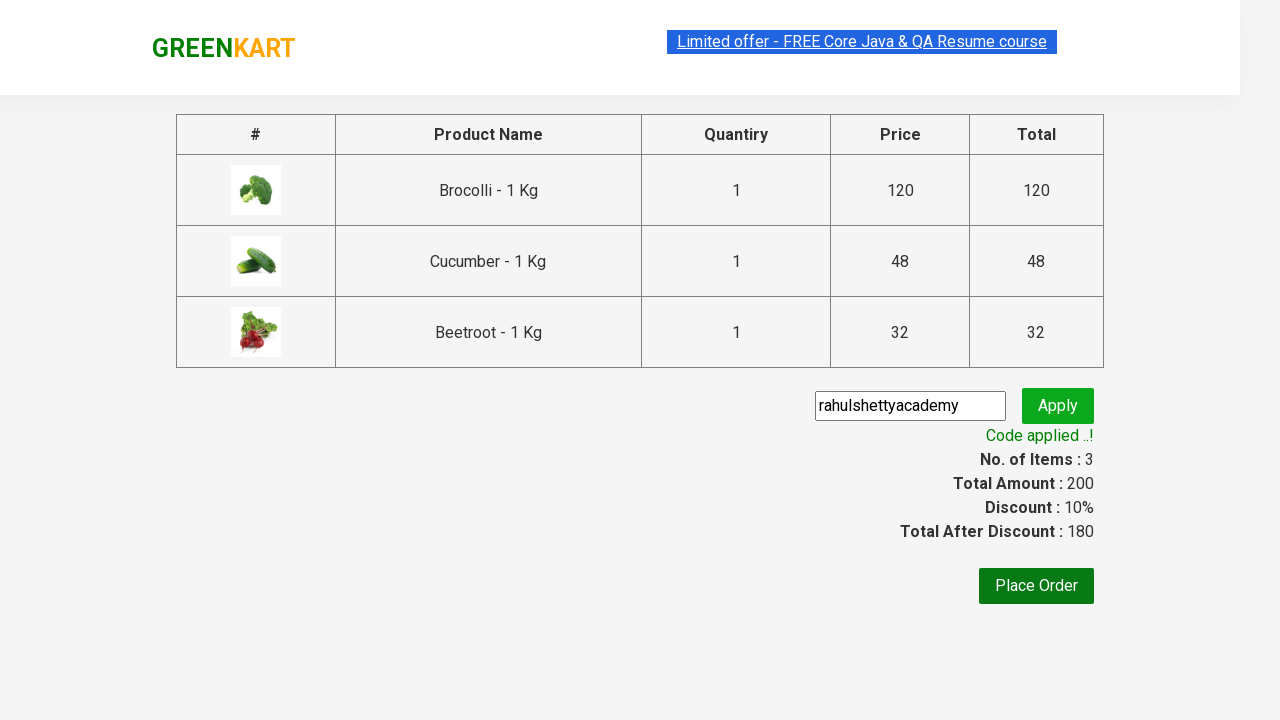

Clicked Place Order button to complete the purchase at (1036, 586) on xpath=//button[text()='Place Order']
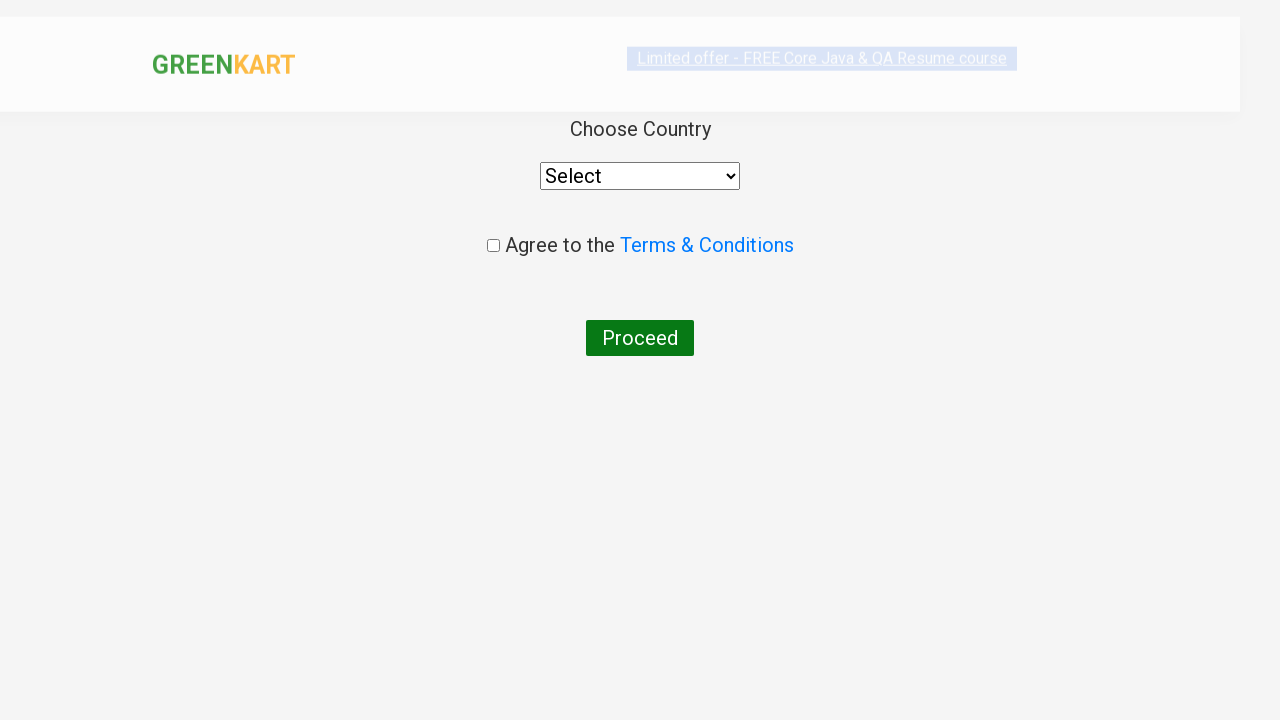

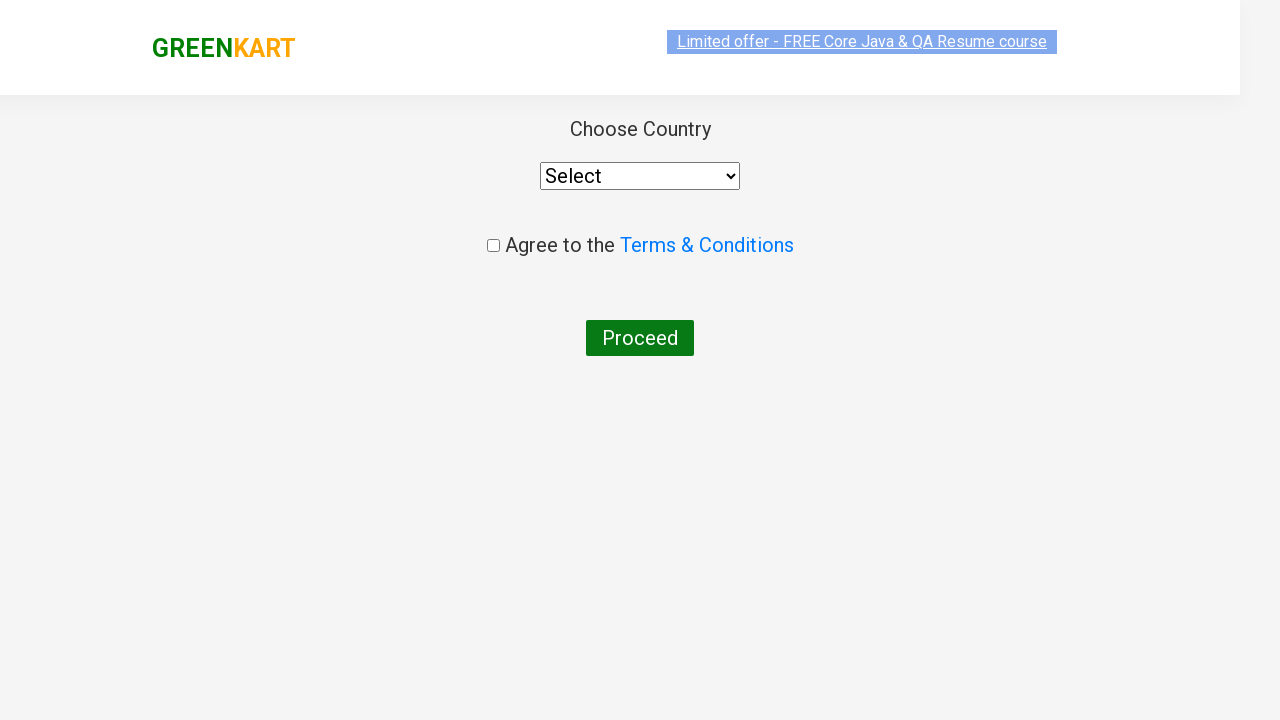